Waits for a price to reach $100, then solves a mathematical challenge by calculating the logarithm of a formula and submitting the answer

Starting URL: http://suninjuly.github.io/explicit_wait2.html

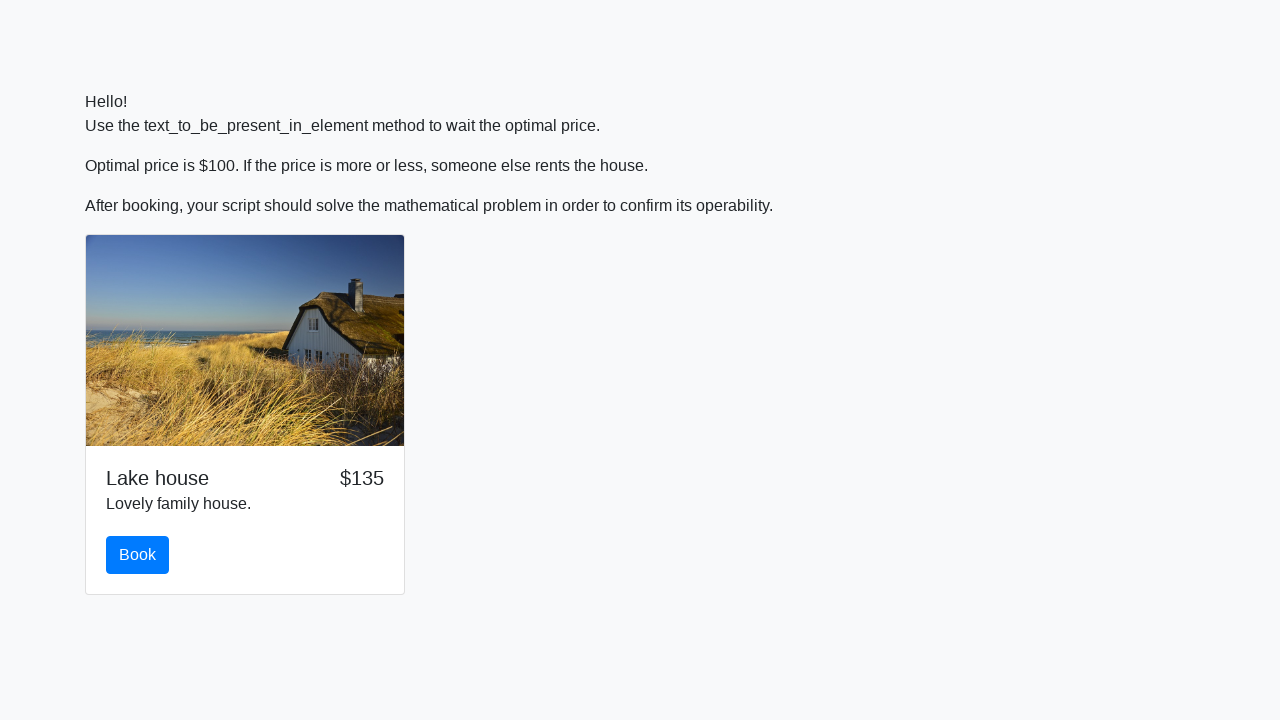

Price reached $100
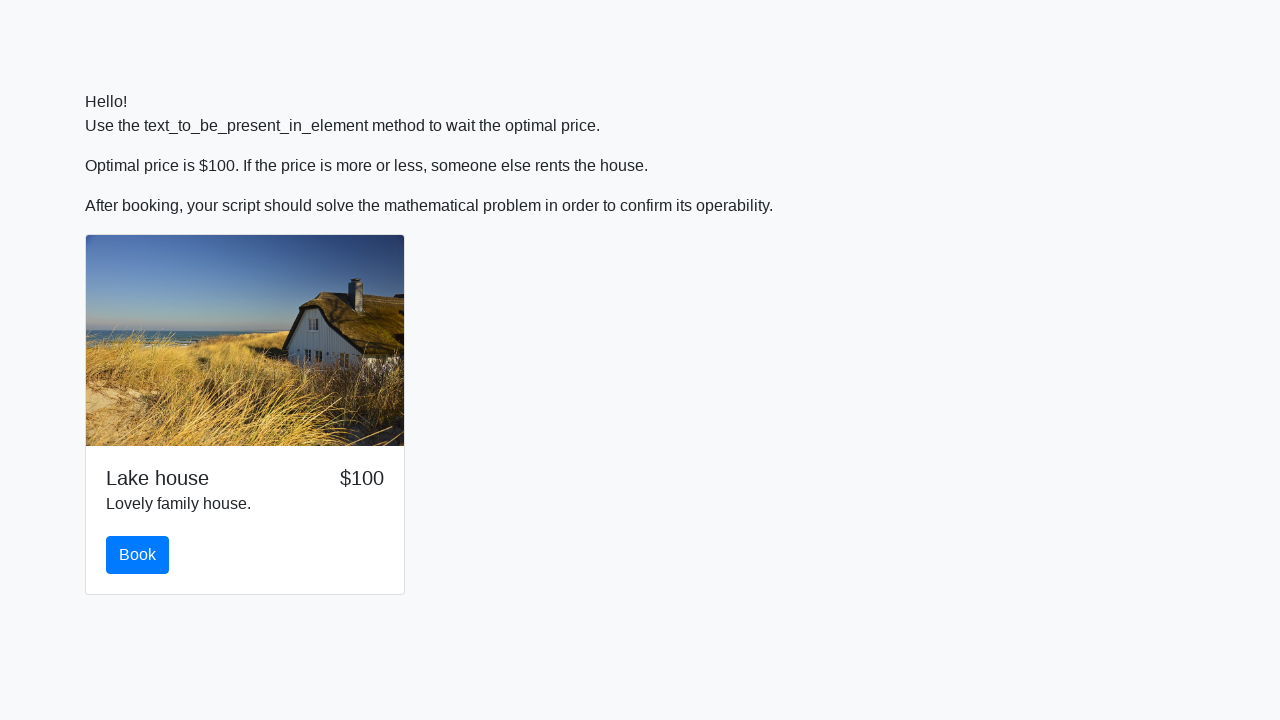

Clicked the book button at (138, 555) on button#book
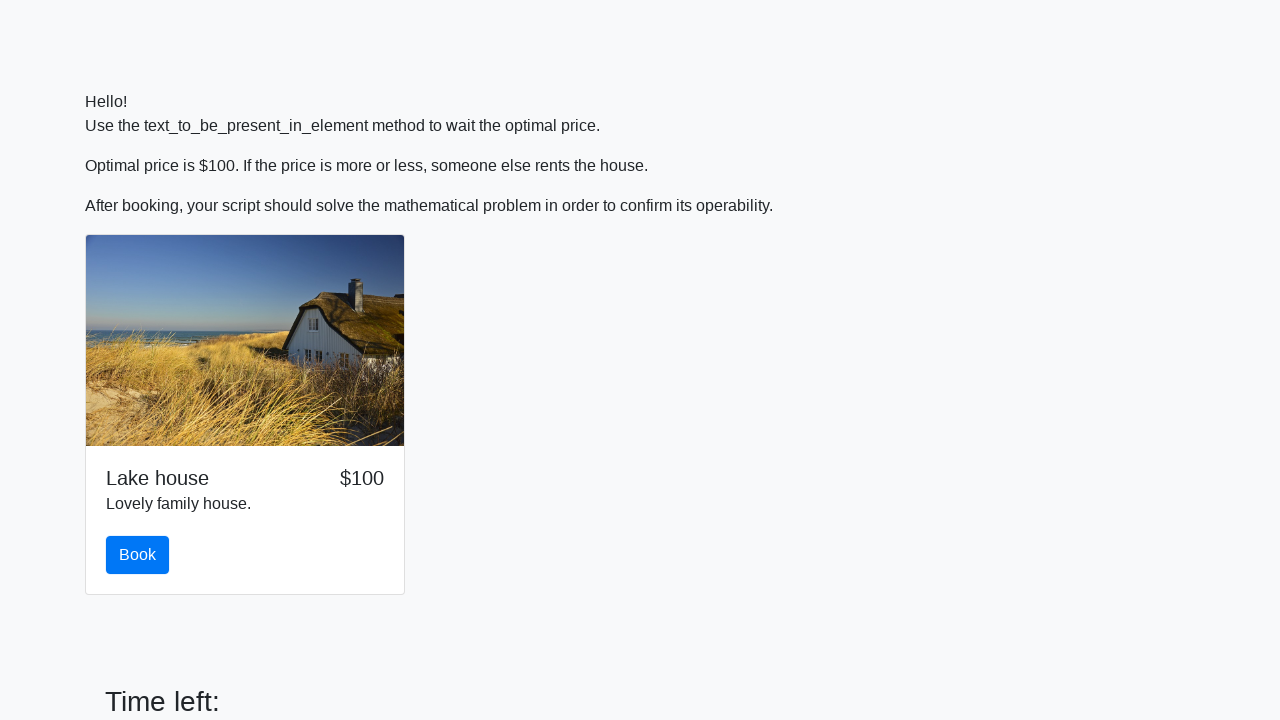

Retrieved number value from page: 799
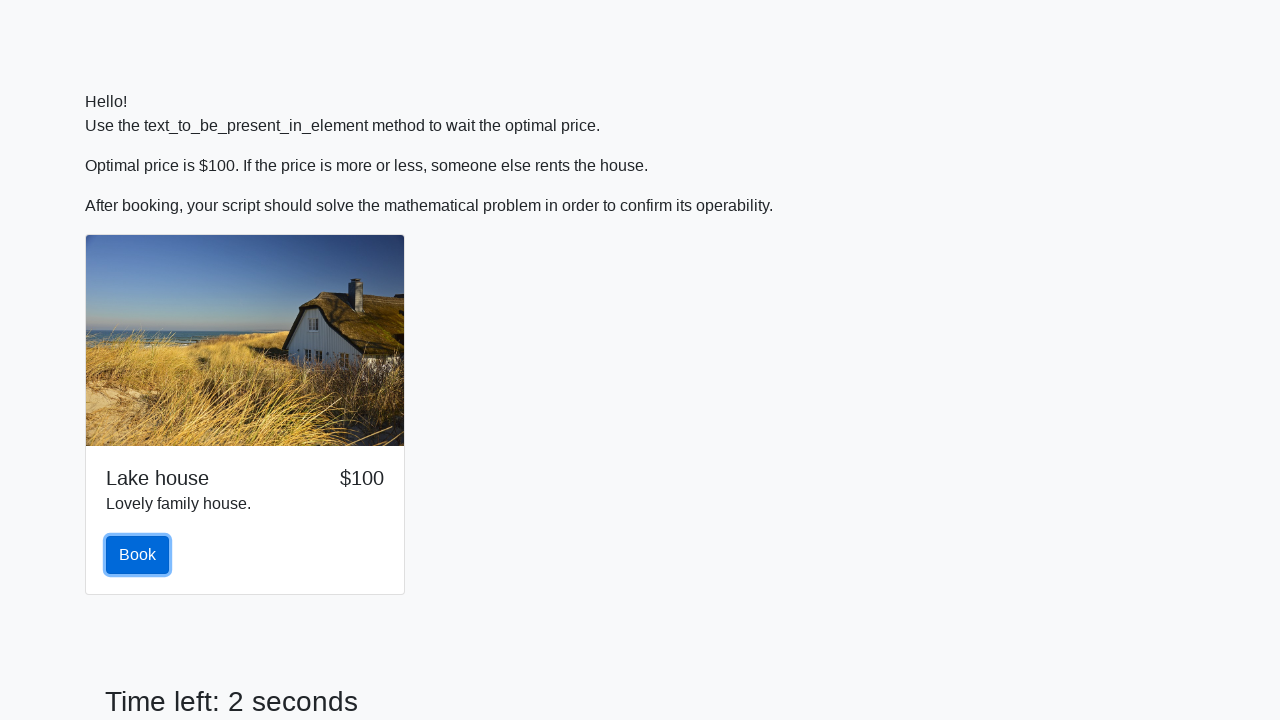

Calculated logarithm result: 2.3342002209037016
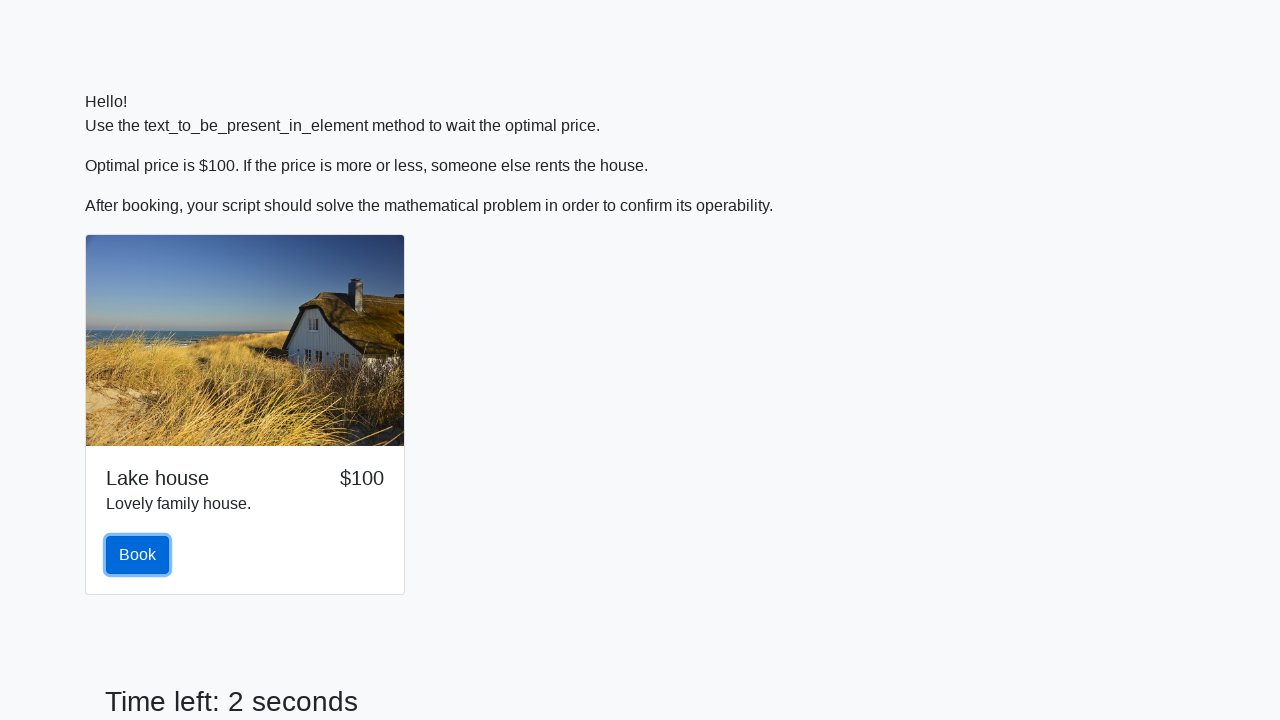

Filled answer field with calculated result: 2.3342002209037016 on input#answer
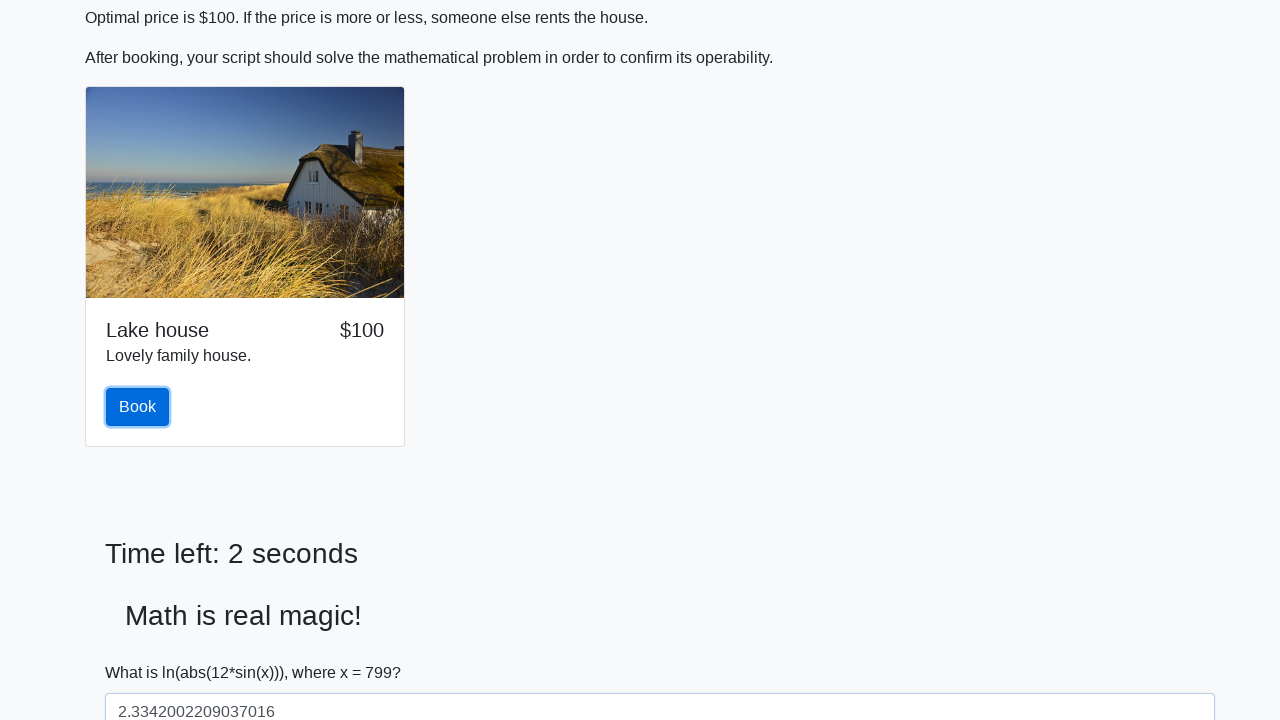

Submitted the form with the answer at (143, 651) on button[type='submit']
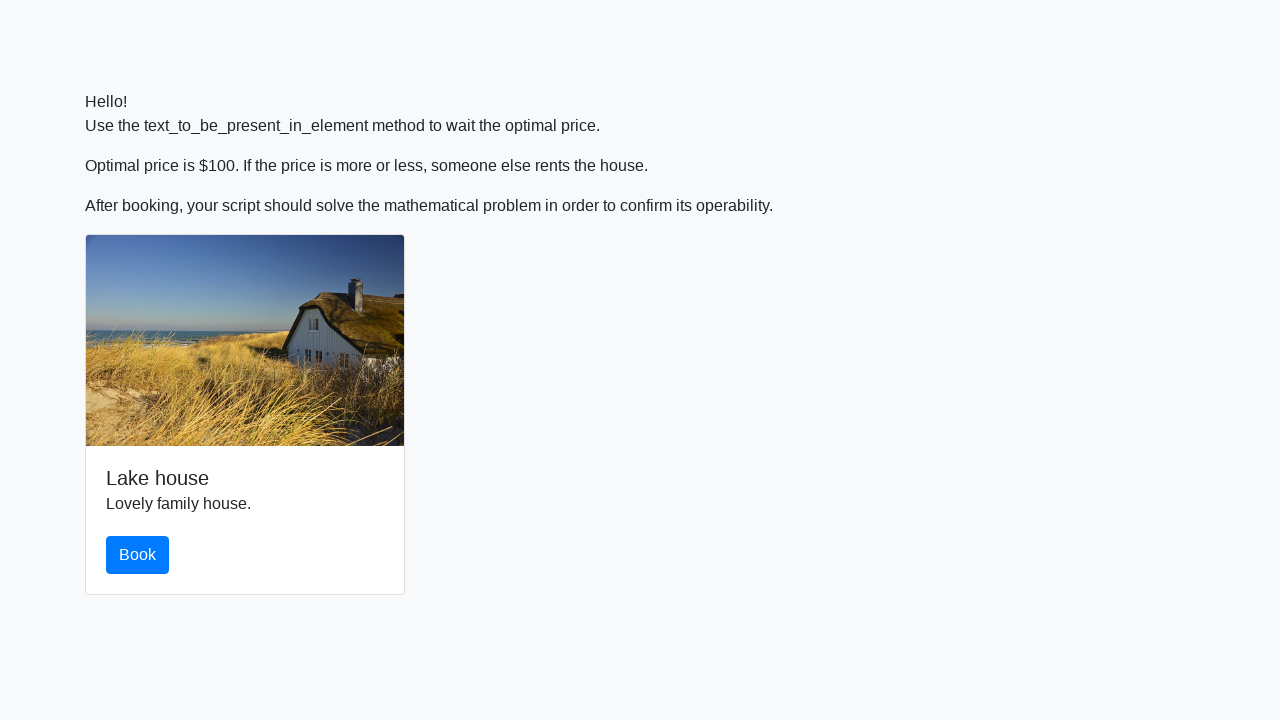

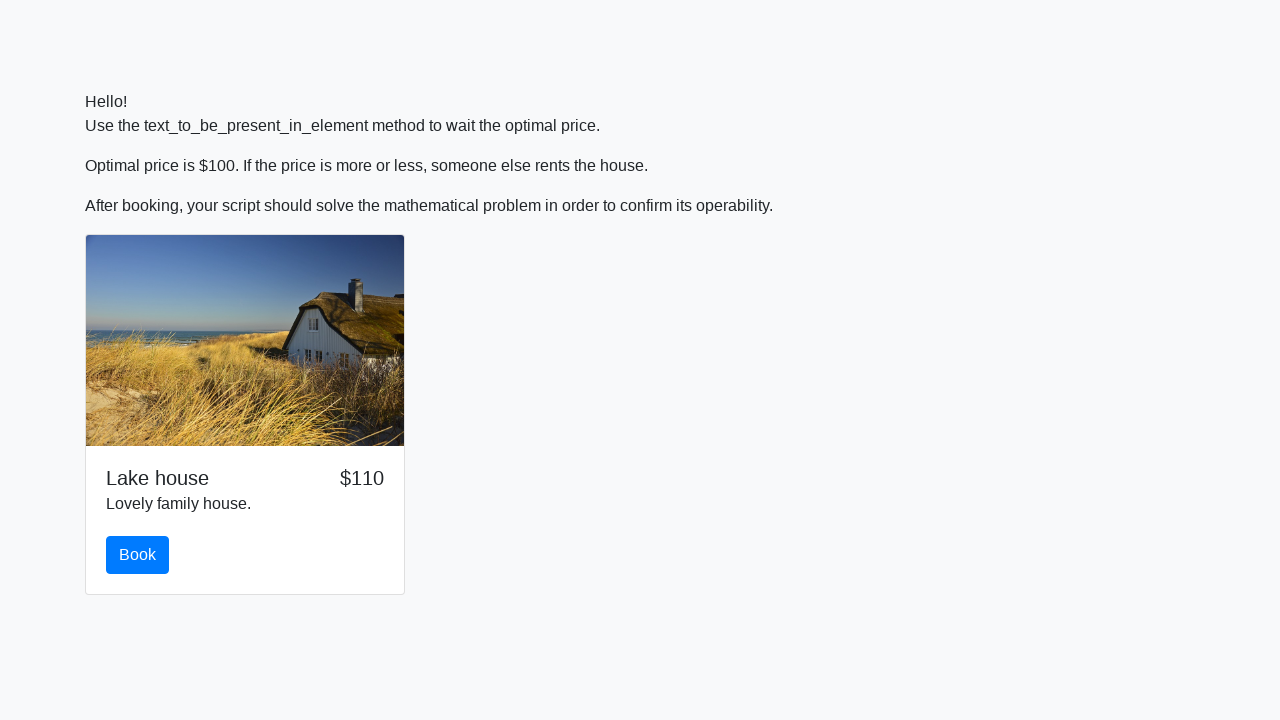